Tests dropdown selection functionality on the Herokuapp demo site by navigating to the dropdown page, selecting options by visible text, and verifying the selections are applied correctly.

Starting URL: http://the-internet.herokuapp.com/

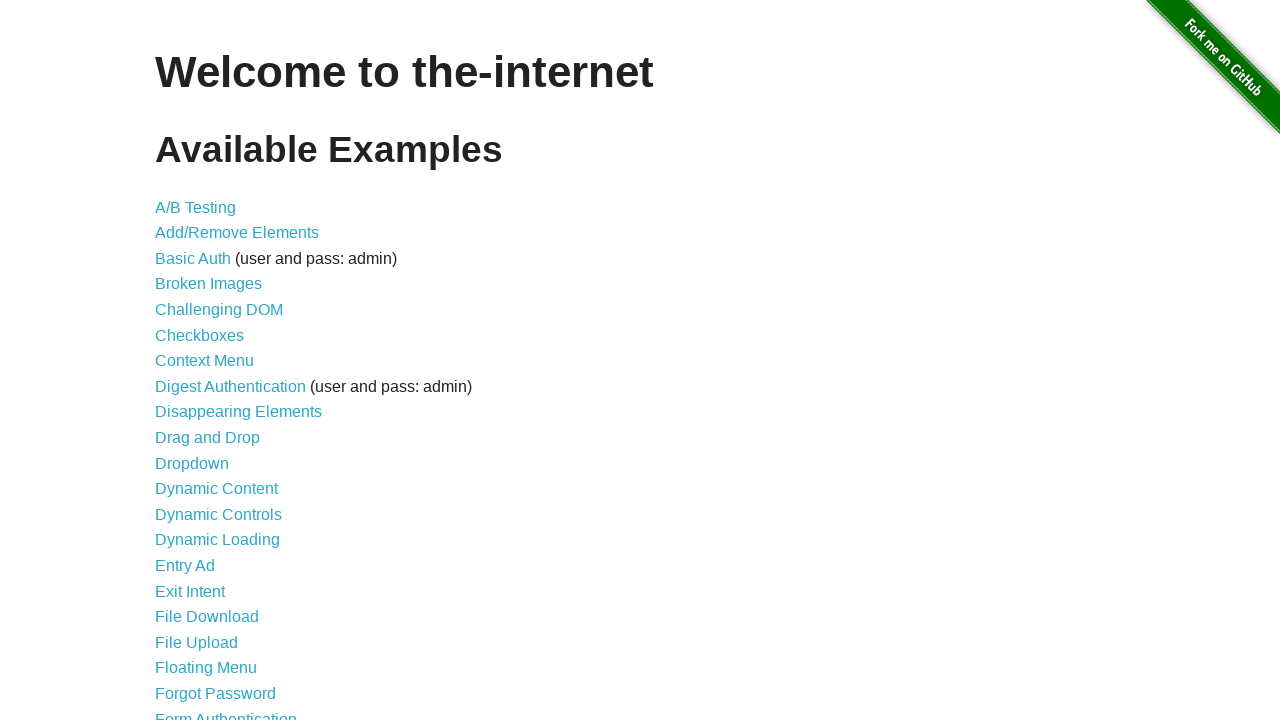

Clicked on the Dropdown link to navigate to dropdown page at (192, 463) on a[href='/dropdown']
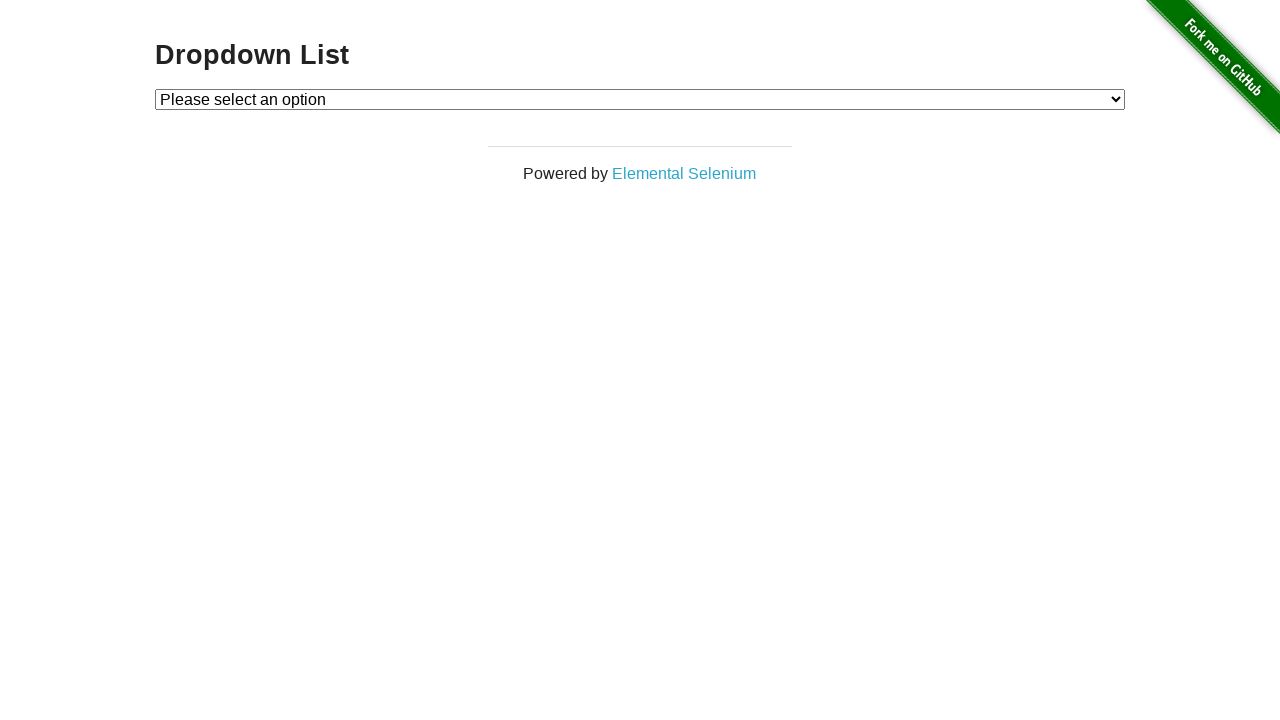

Dropdown page loaded successfully
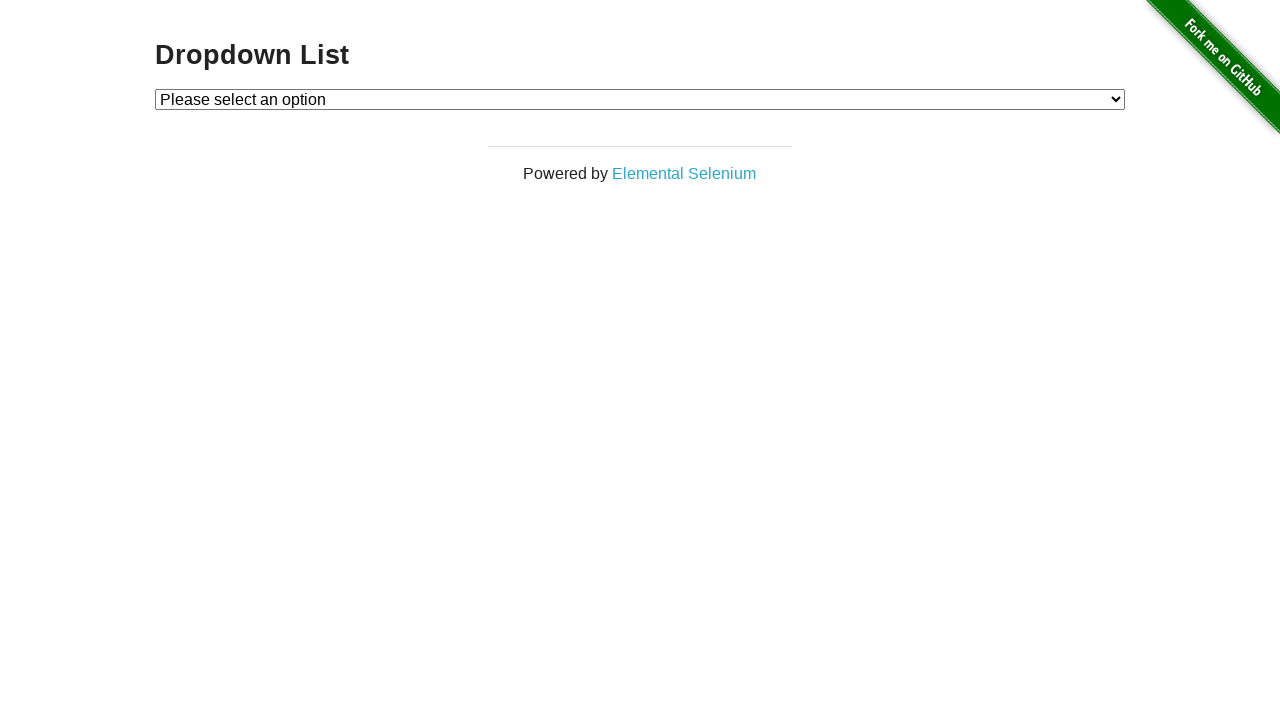

Selected Option 1 from the dropdown by visible text on #dropdown
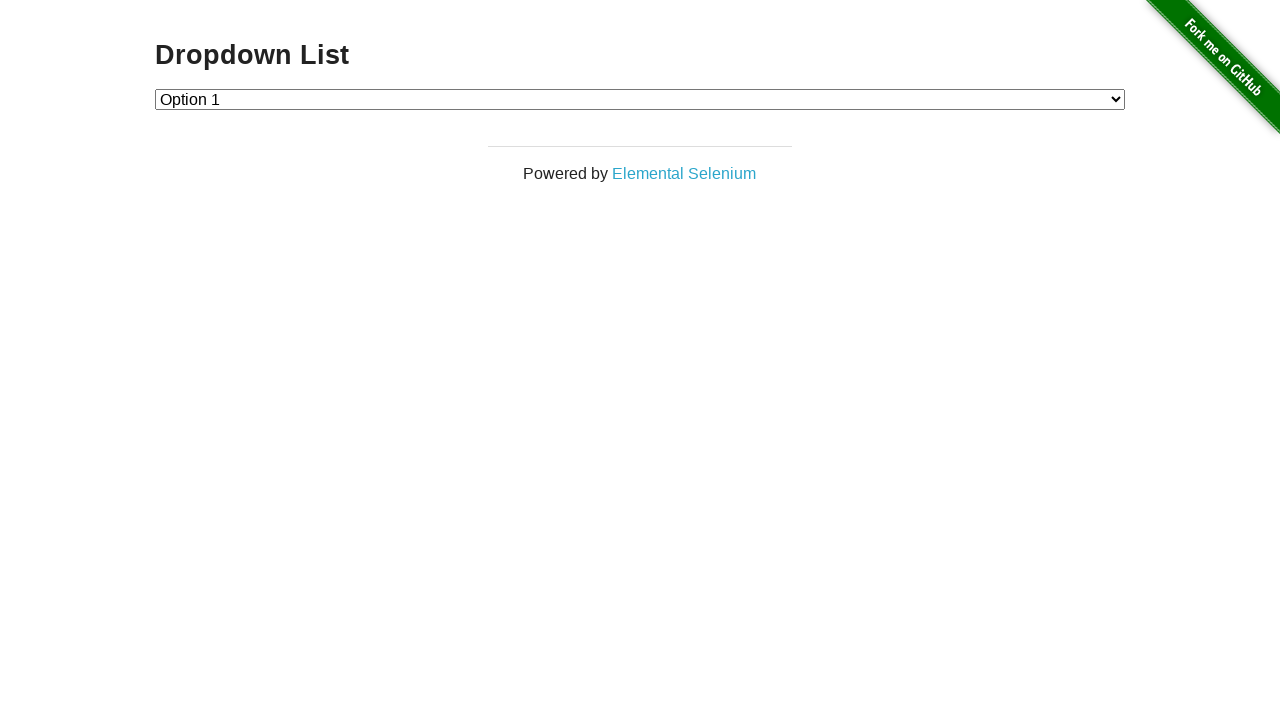

Retrieved the selected value from dropdown
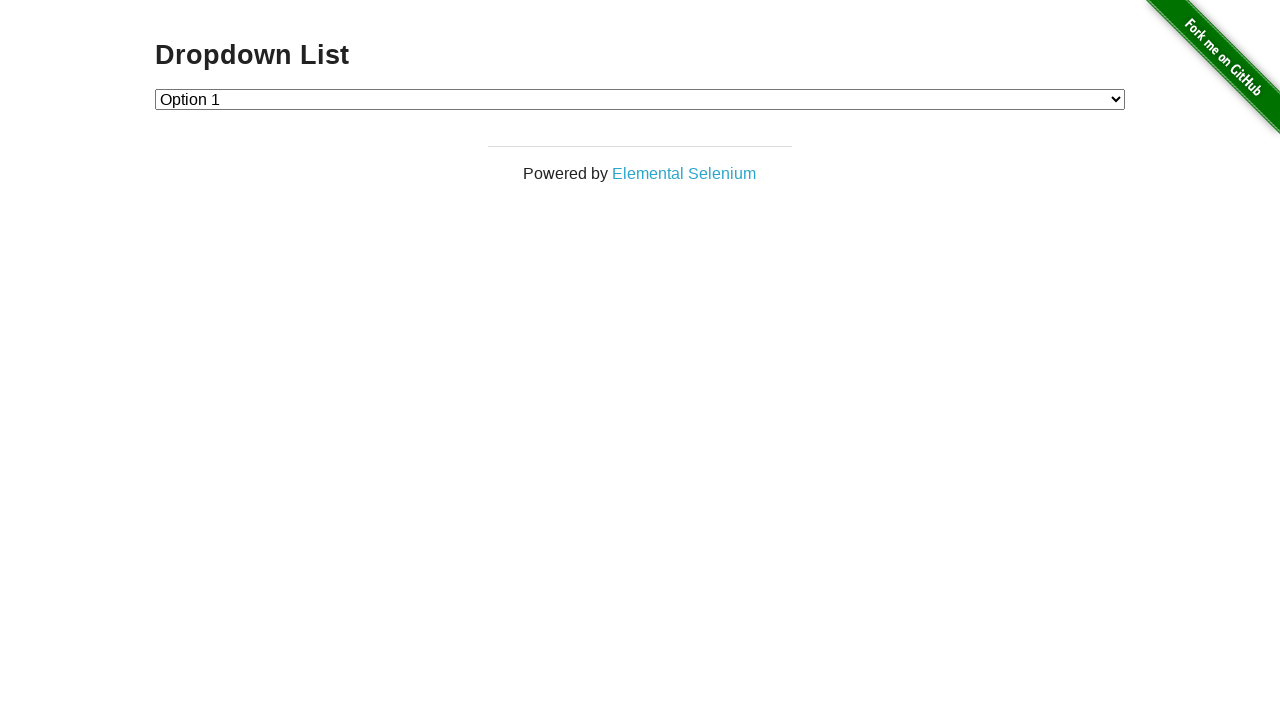

Verified that Option 1 is currently selected
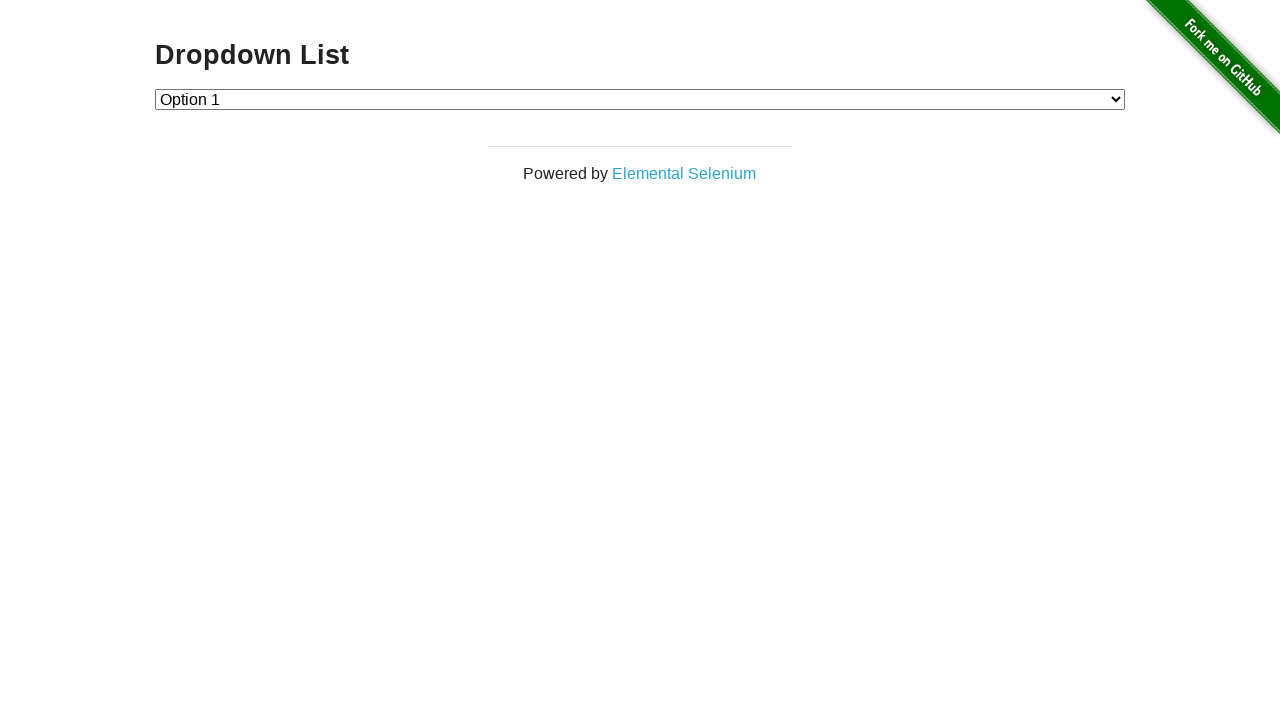

Selected Option 2 from the dropdown by visible text on #dropdown
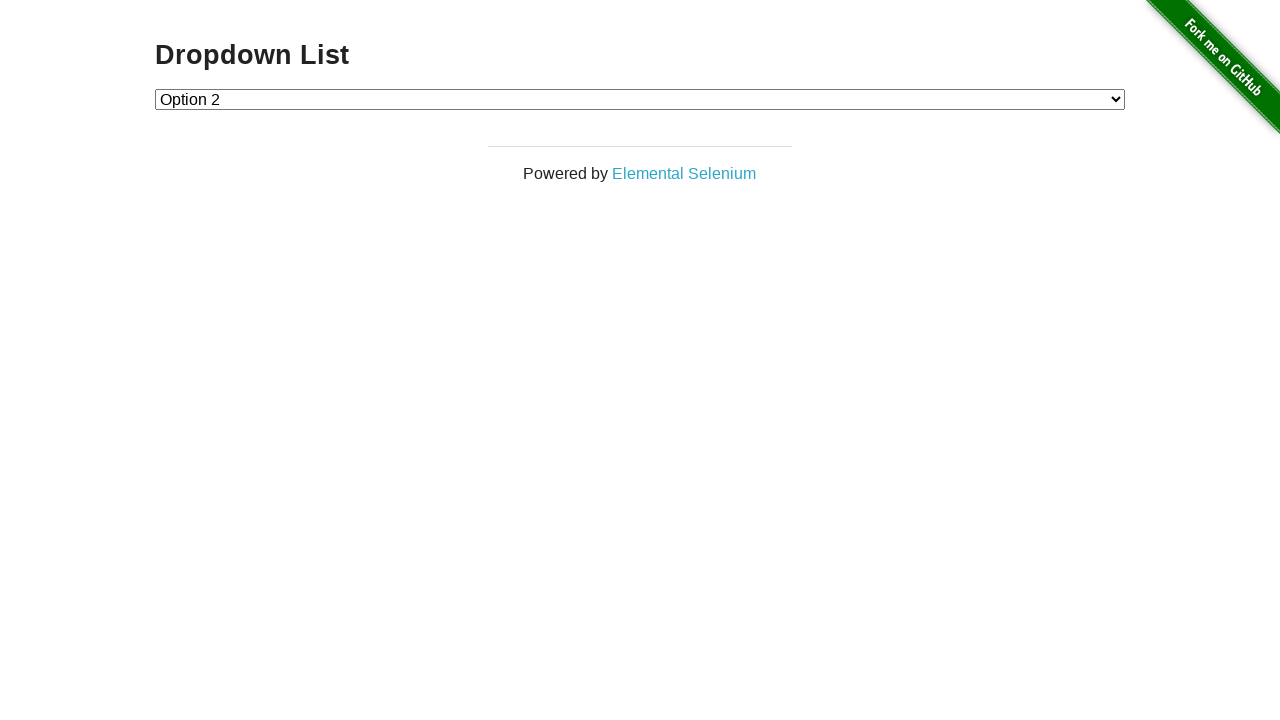

Verified that Option 2 is currently selected
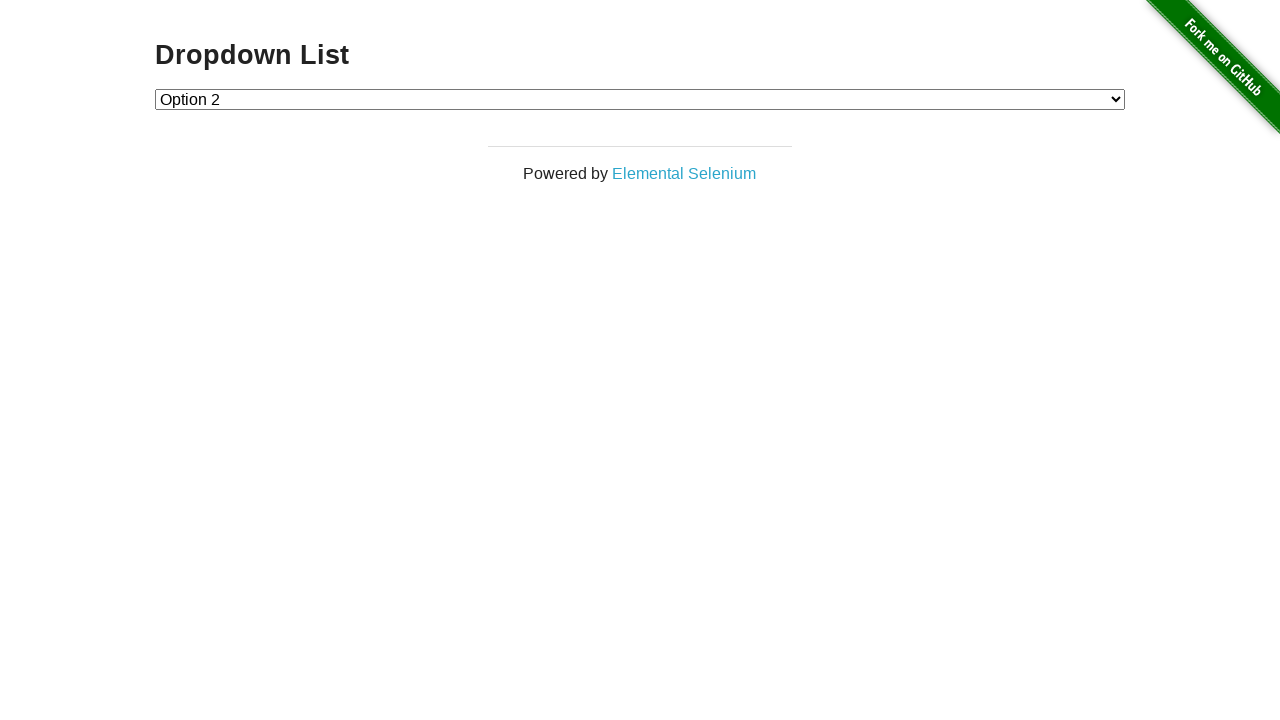

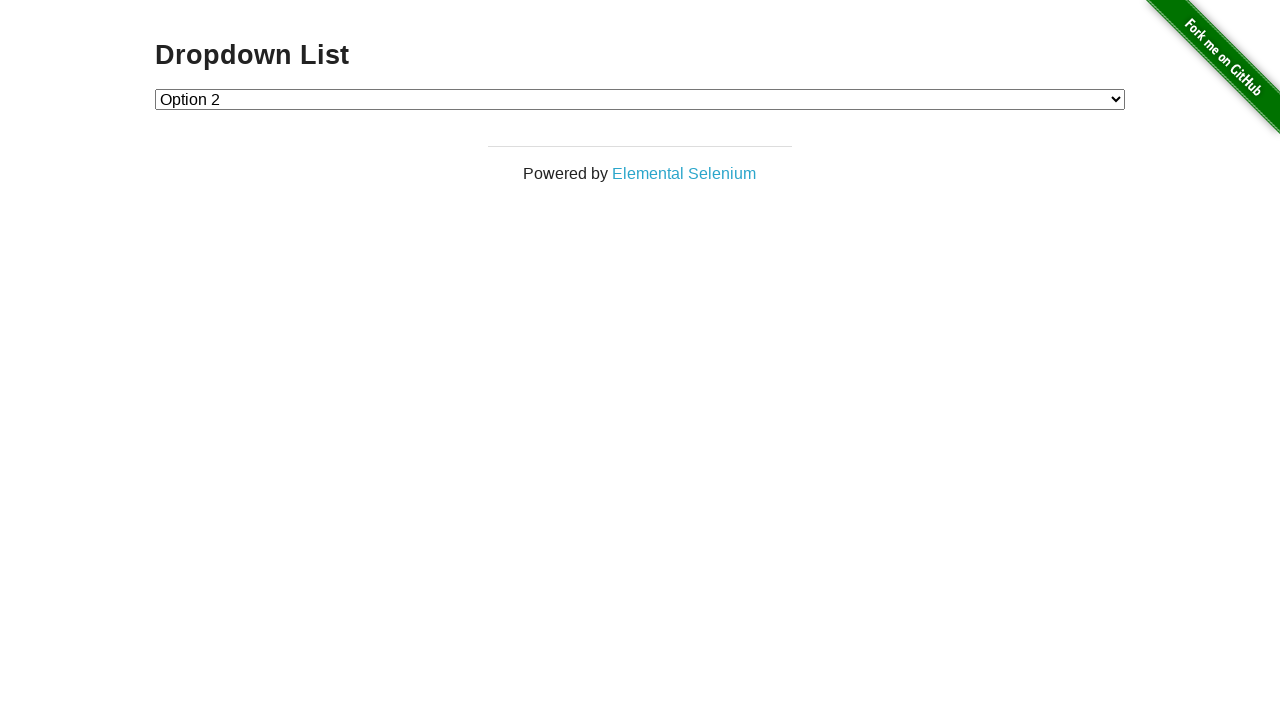